Tests the JPL Space image gallery by clicking the full image button and verifying the modal image loads

Starting URL: https://data-class-jpl-space.s3.amazonaws.com/JPL_Space/index.html

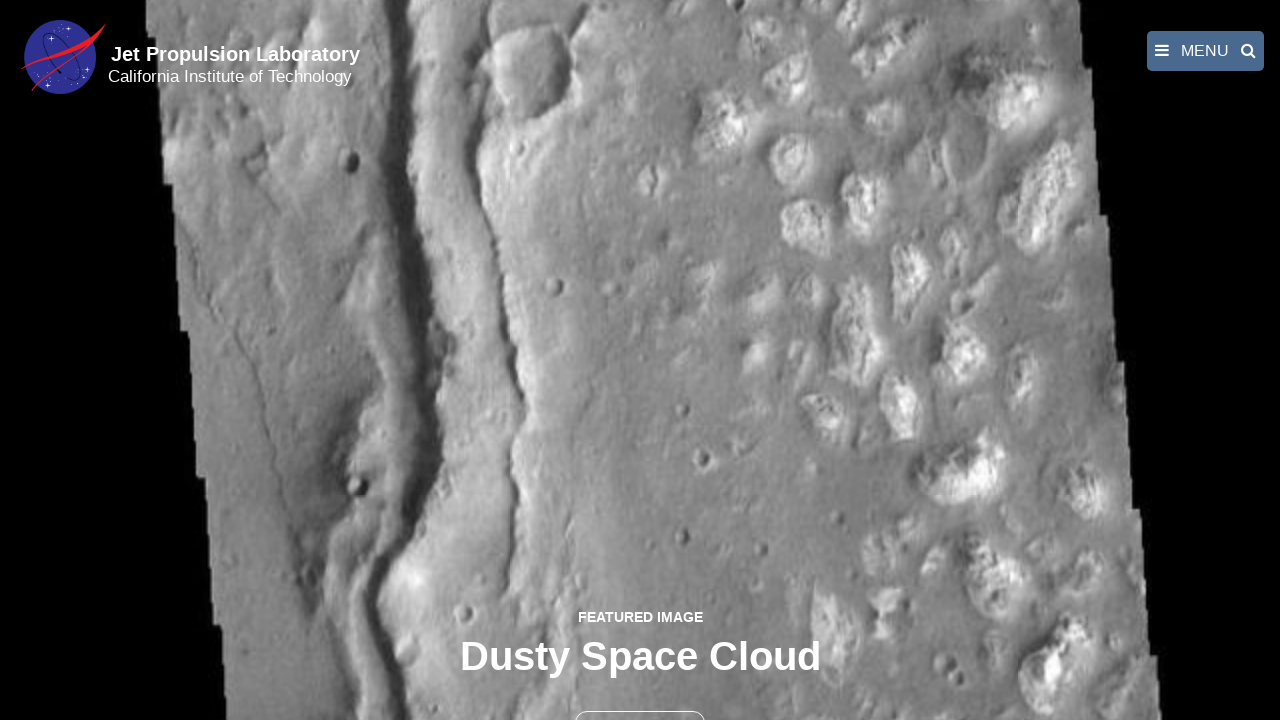

Clicked the full image button to open modal at (640, 699) on button >> nth=1
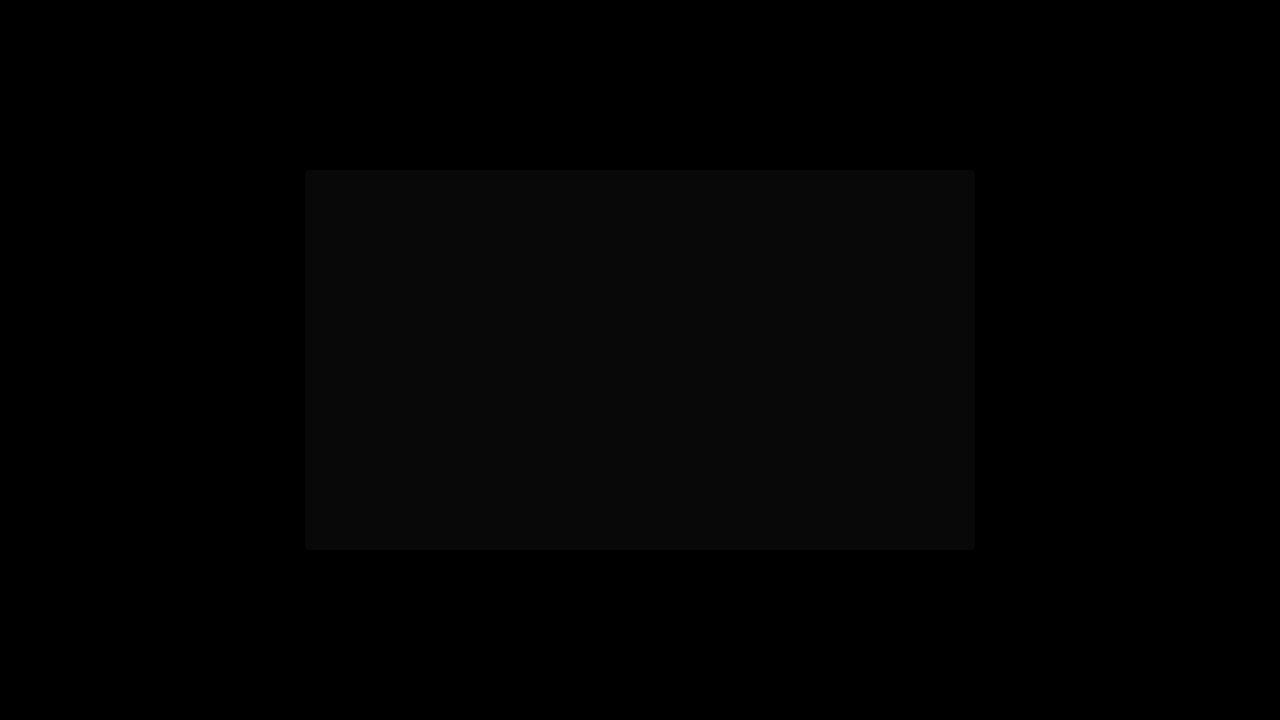

Modal image loaded successfully
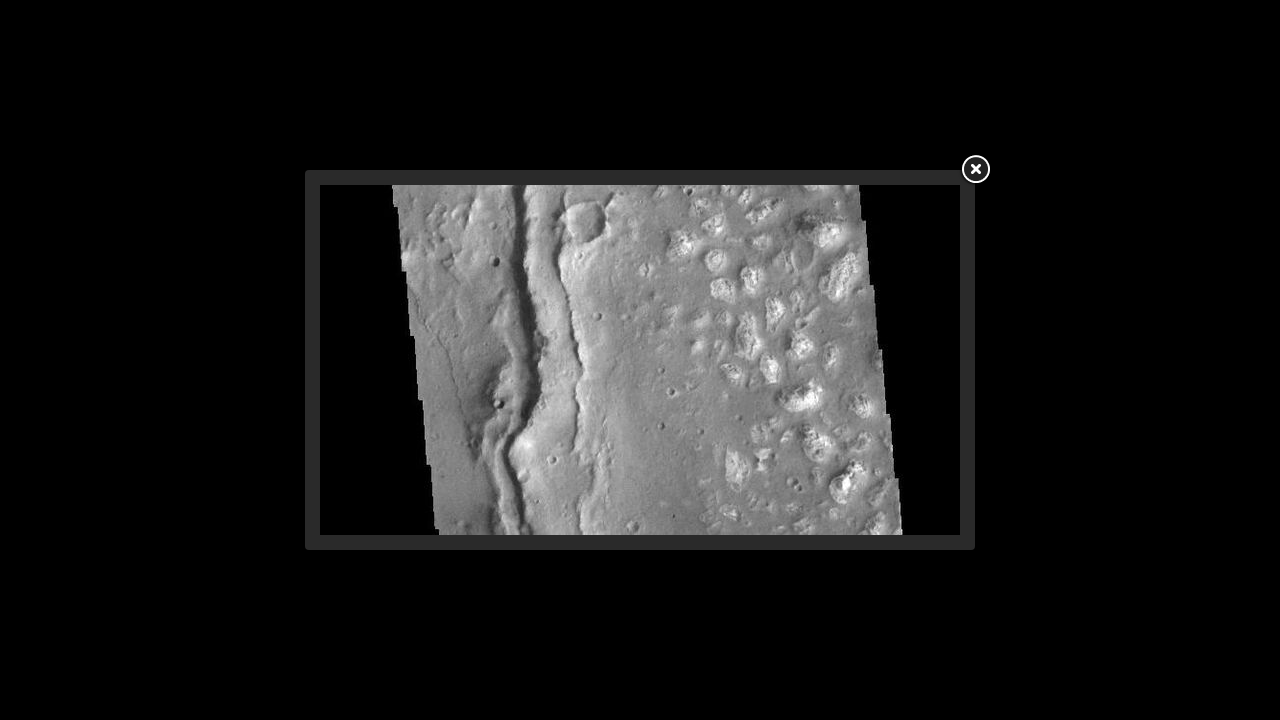

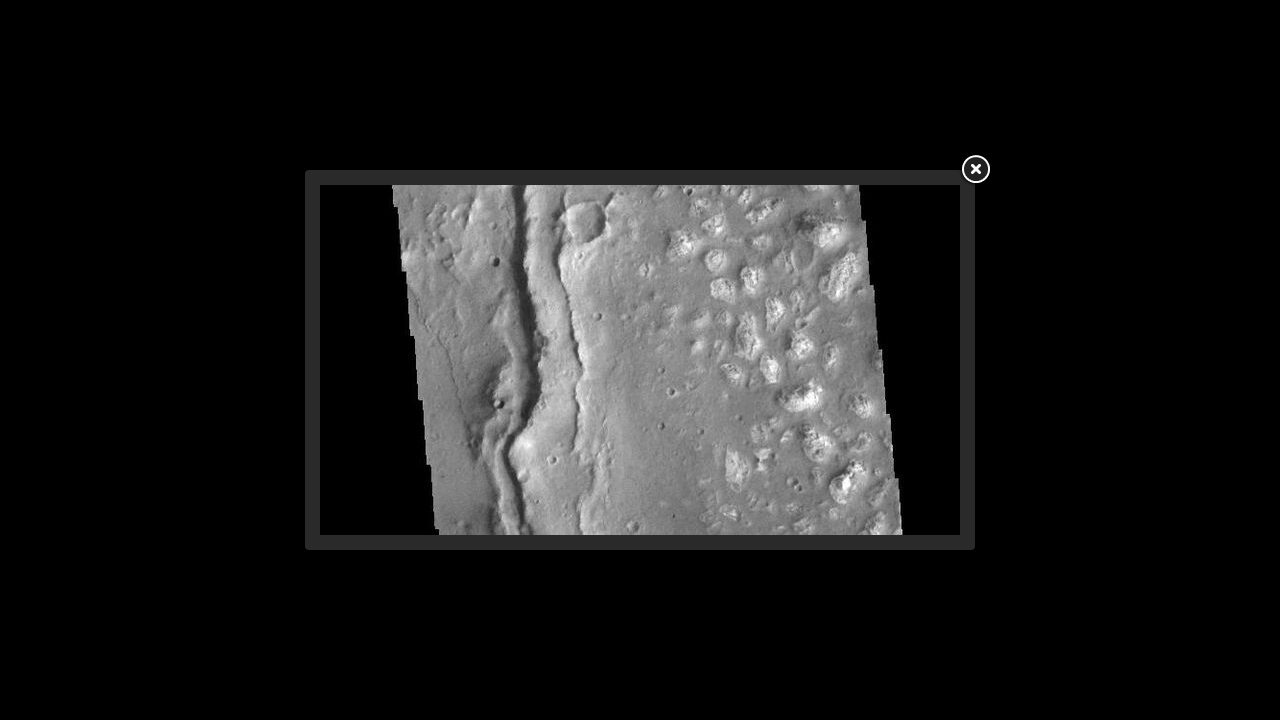